Tests form submission by filling name and email fields and clicking submit button

Starting URL: https://www.atzuma.co.il/skillz

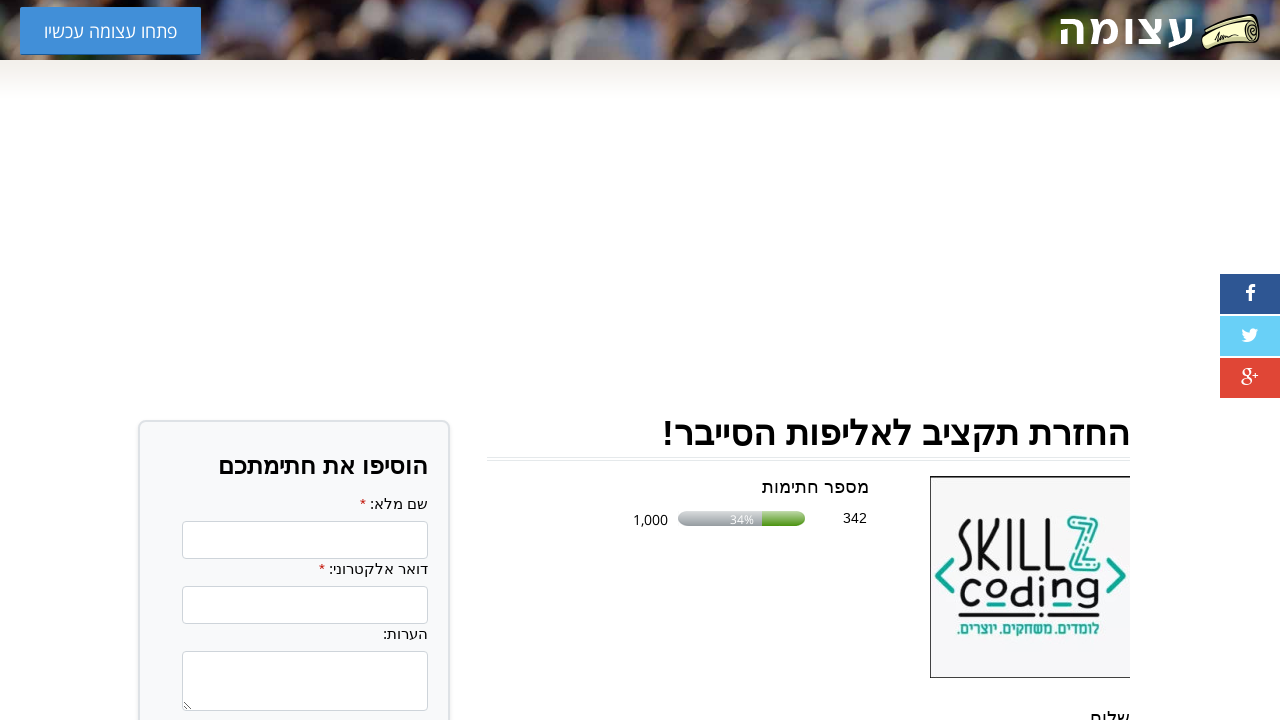

Filled name field with 'John Smith' on //*[@id="187bb954b1e32240d02a385304bf64f3ba4dc8b6"]
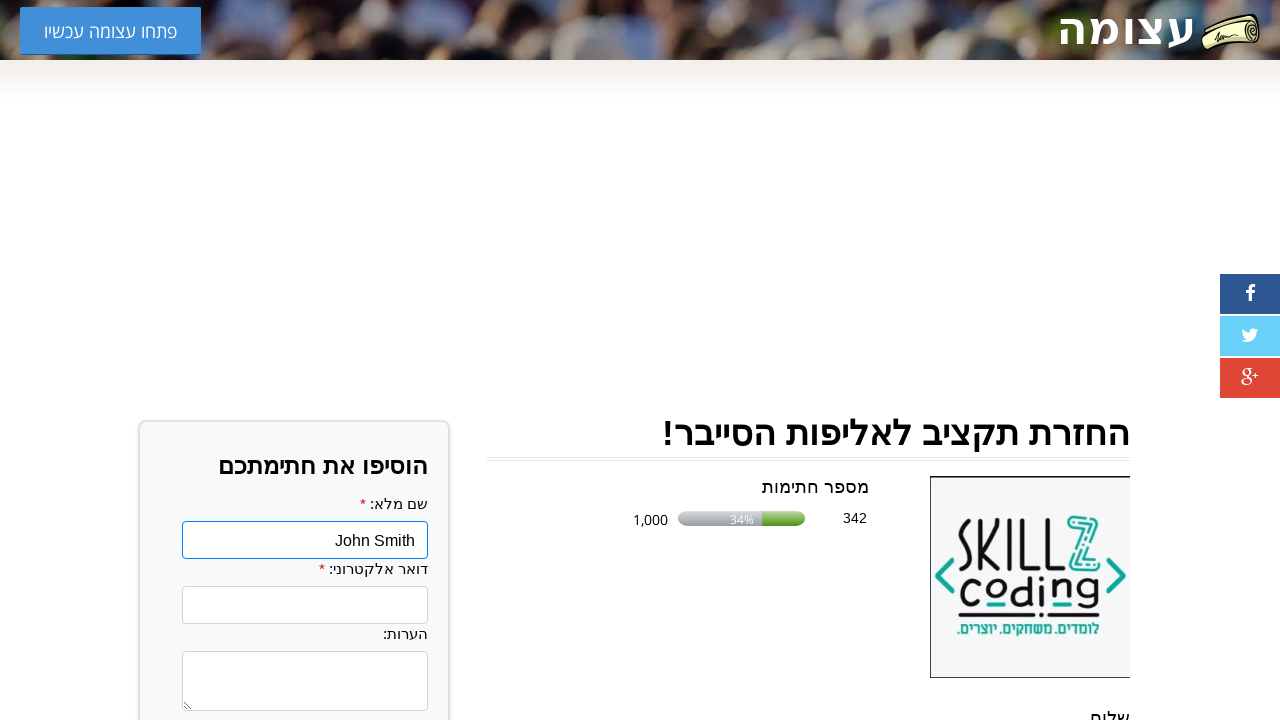

Filled email field with 'john.smith@example.com' on //*[@id="42d90866a91cbdf64121b3316eb470a2172d7773"]
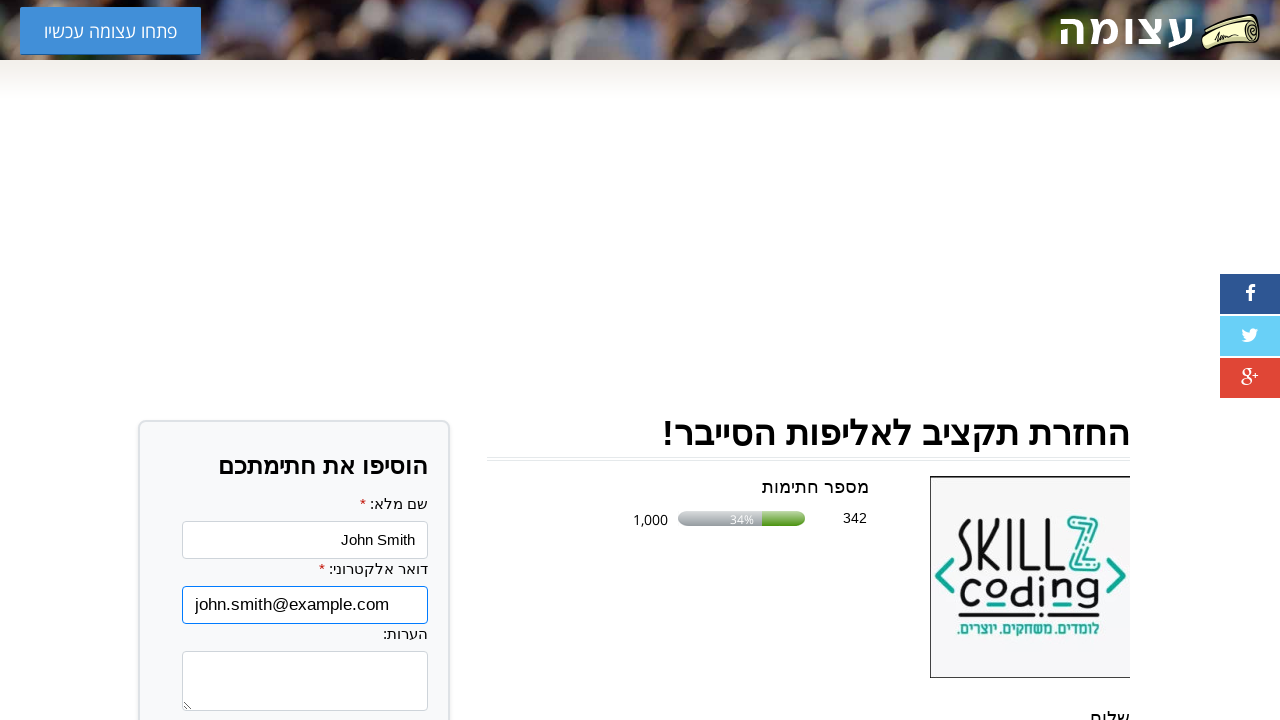

Clicked submit button to submit form at (295, 360) on xpath=//*[@id="submitbuttoncontainer"]/input
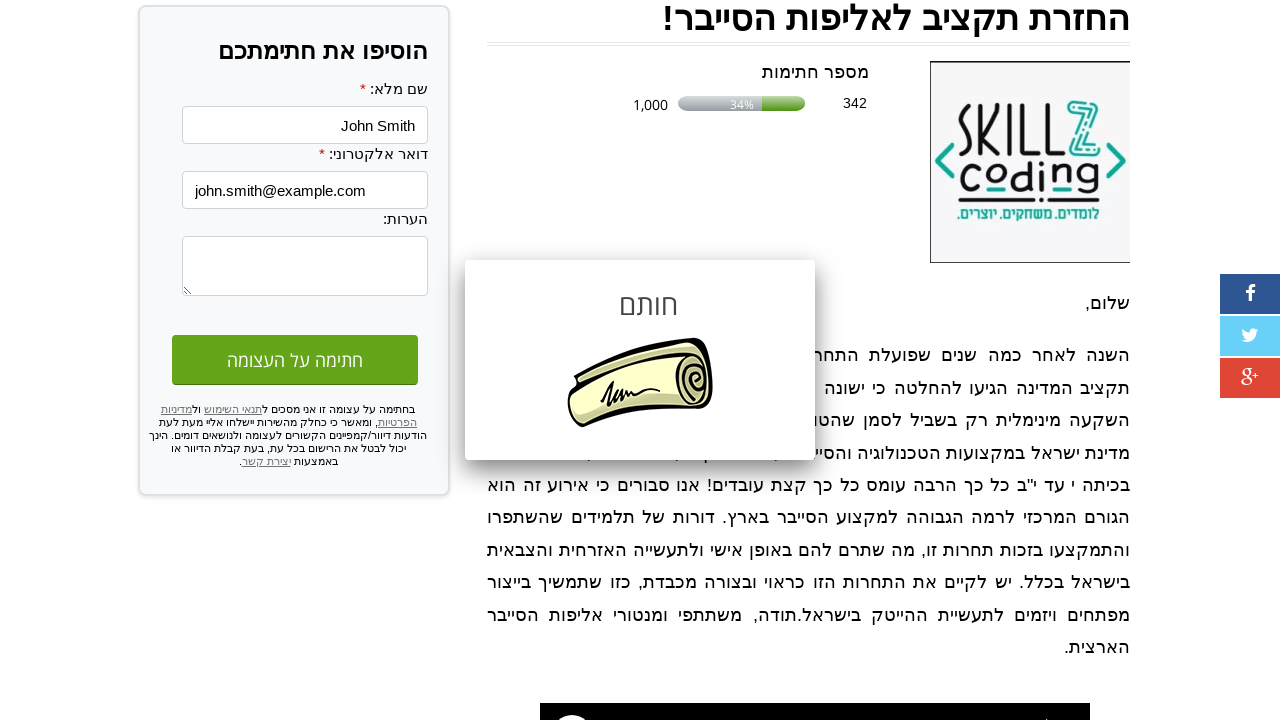

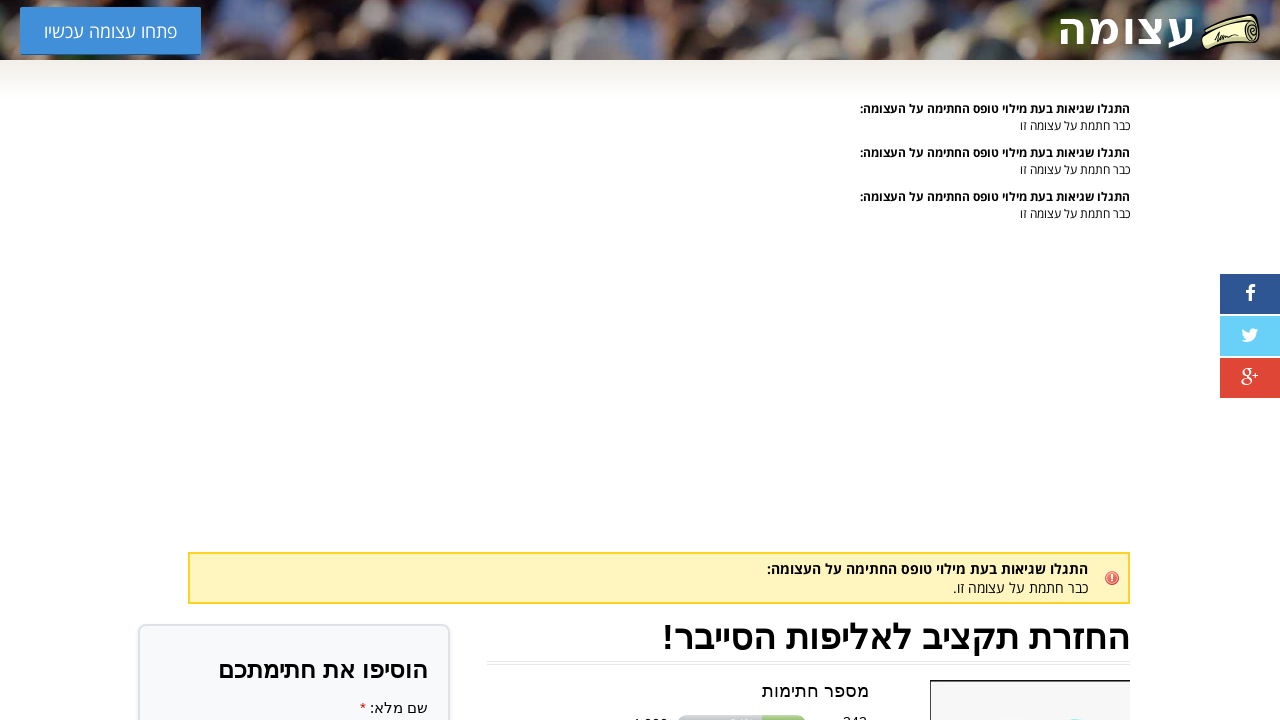